Tests marking individual todo items as complete by checking their checkboxes

Starting URL: https://demo.playwright.dev/todomvc

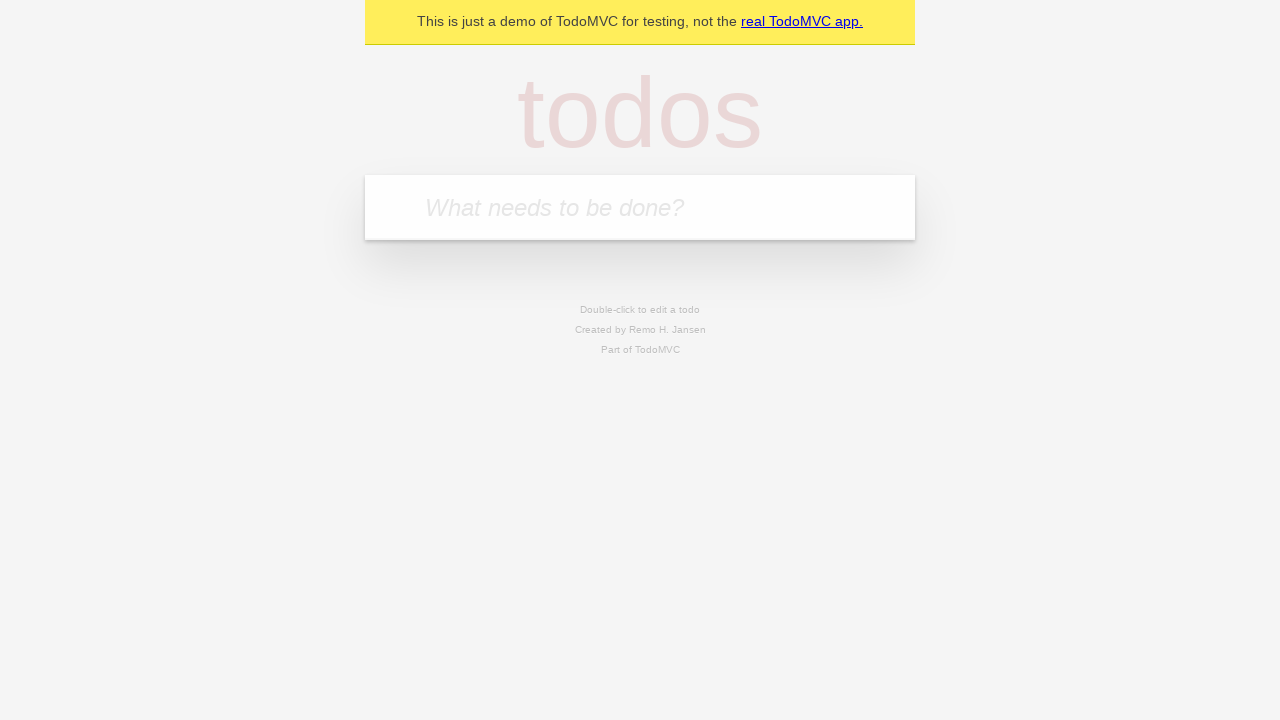

Located the 'What needs to be done?' input field
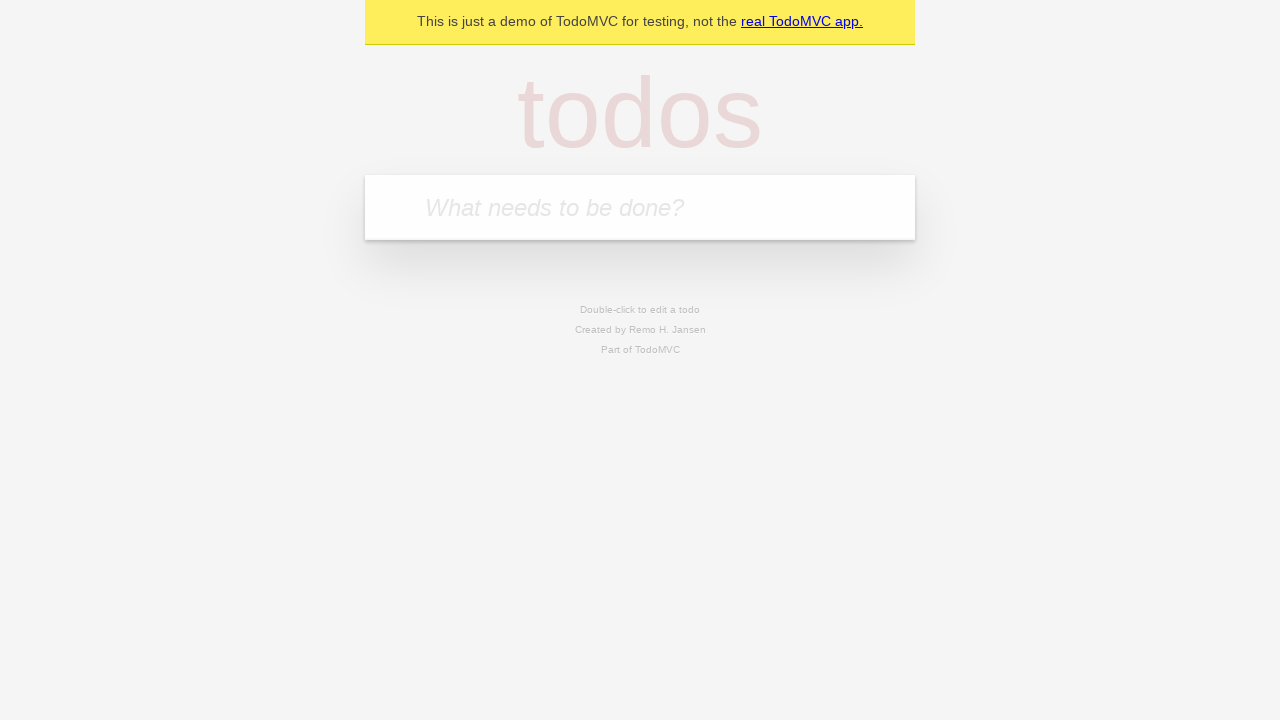

Filled todo input with 'buy some cheese' on internal:attr=[placeholder="What needs to be done?"i]
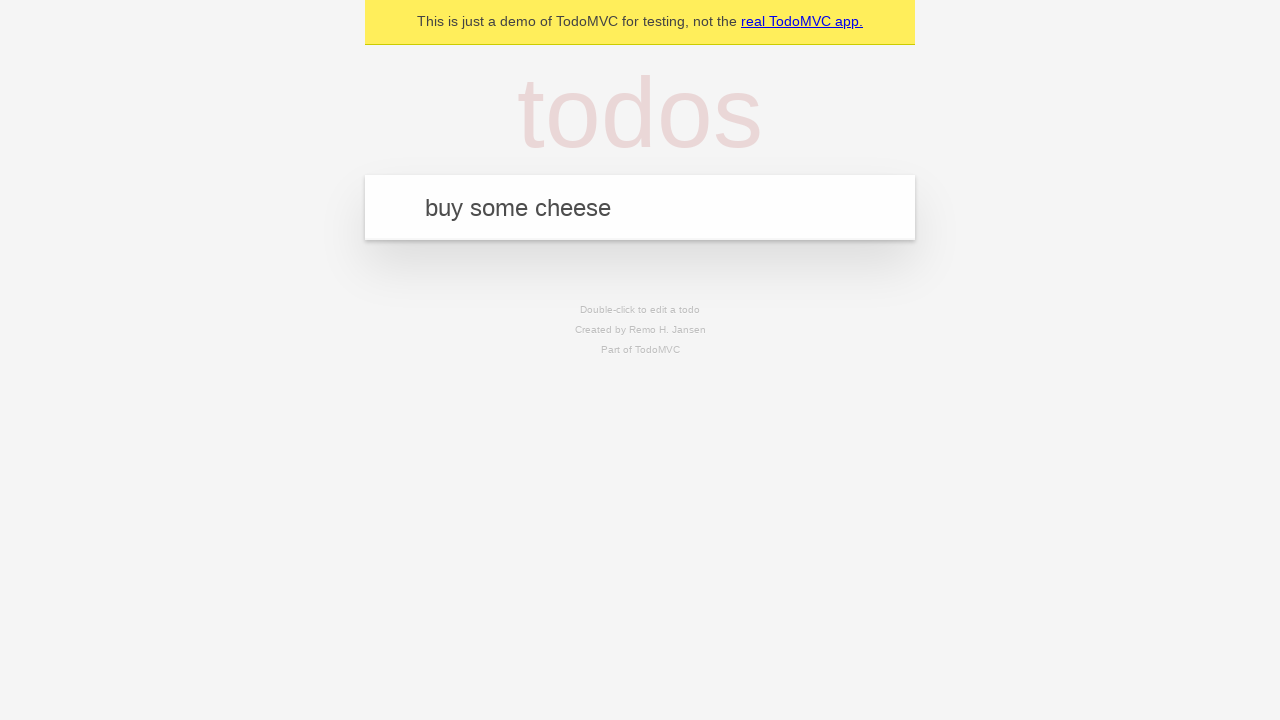

Pressed Enter to create todo item 'buy some cheese' on internal:attr=[placeholder="What needs to be done?"i]
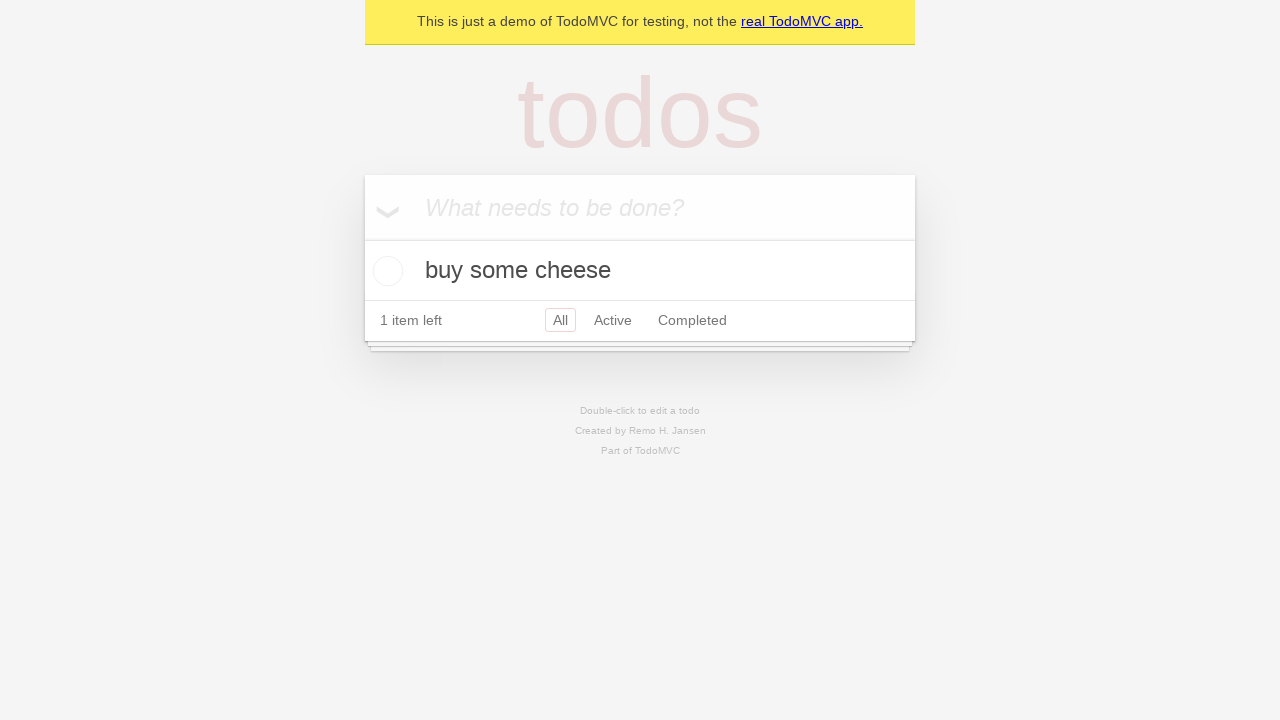

Filled todo input with 'feed the cat' on internal:attr=[placeholder="What needs to be done?"i]
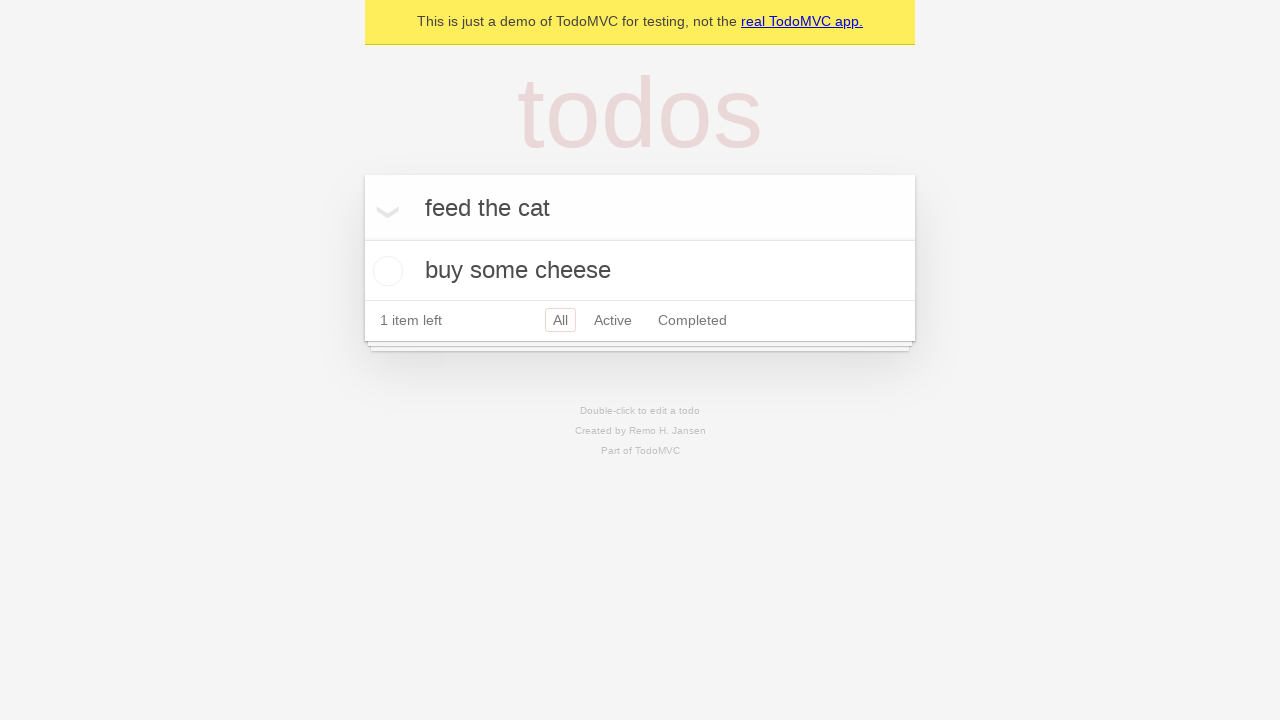

Pressed Enter to create todo item 'feed the cat' on internal:attr=[placeholder="What needs to be done?"i]
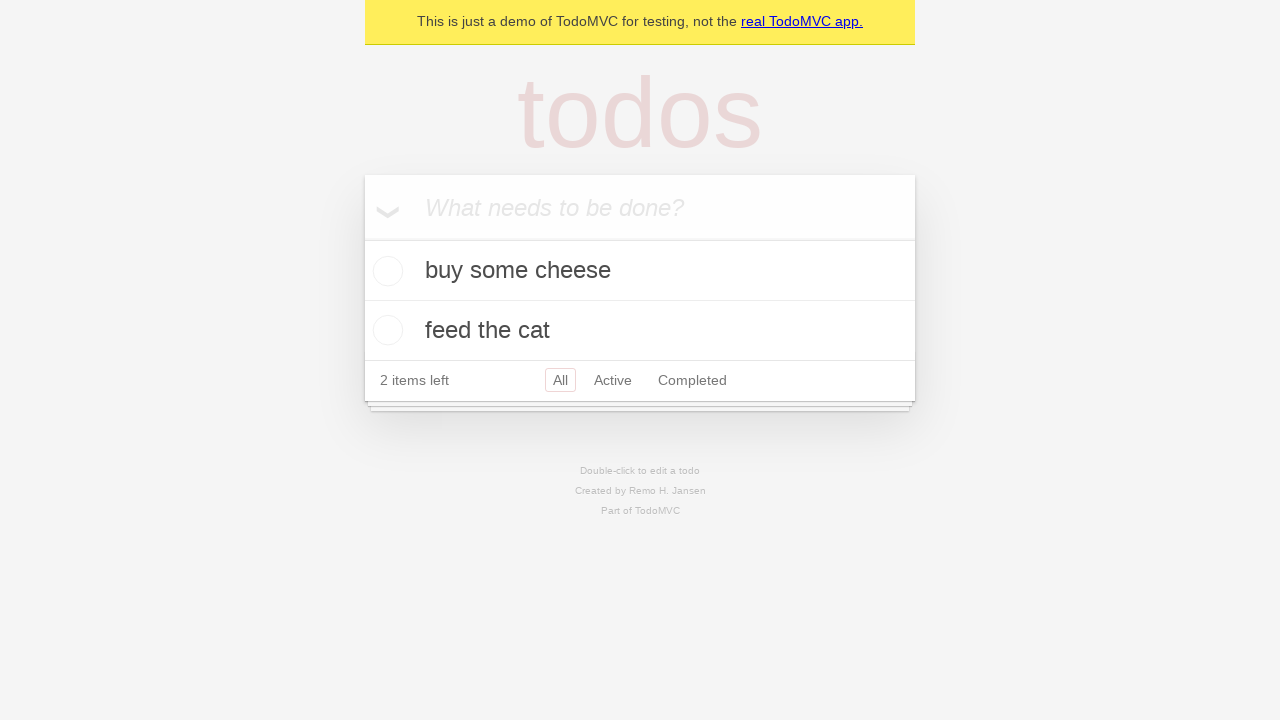

Waited for 2 todo items to be created
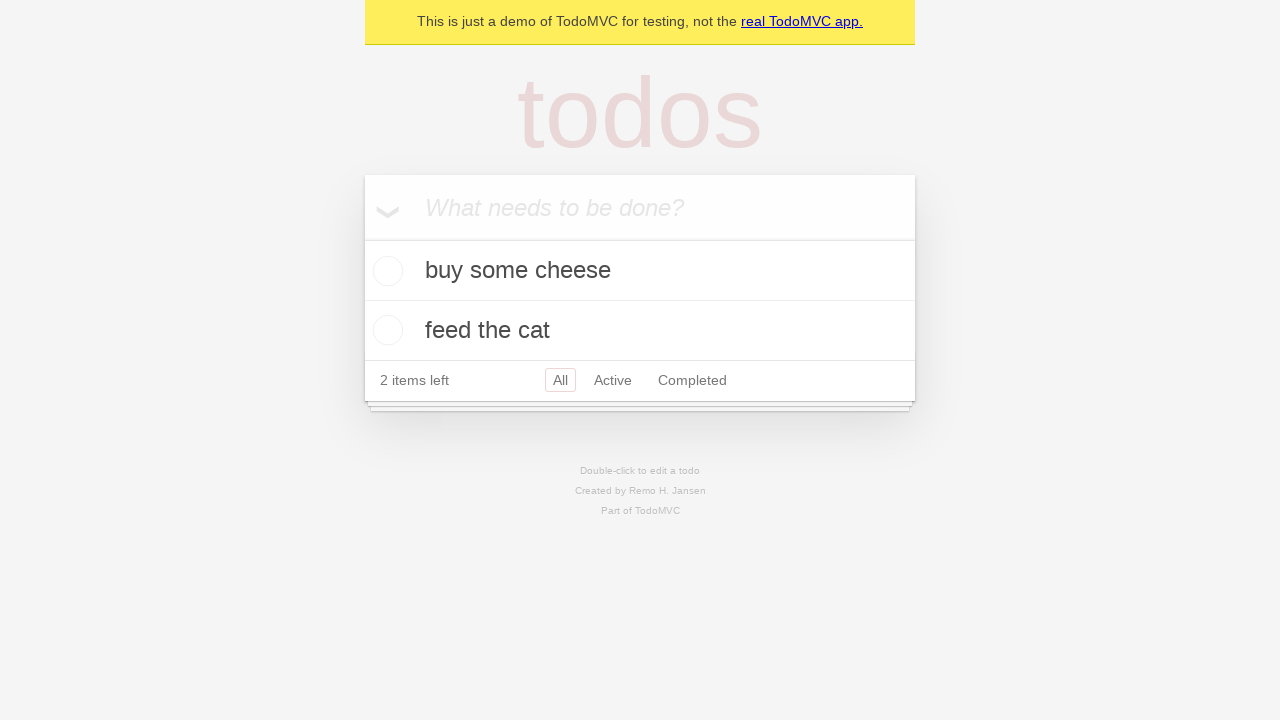

Located the first todo item
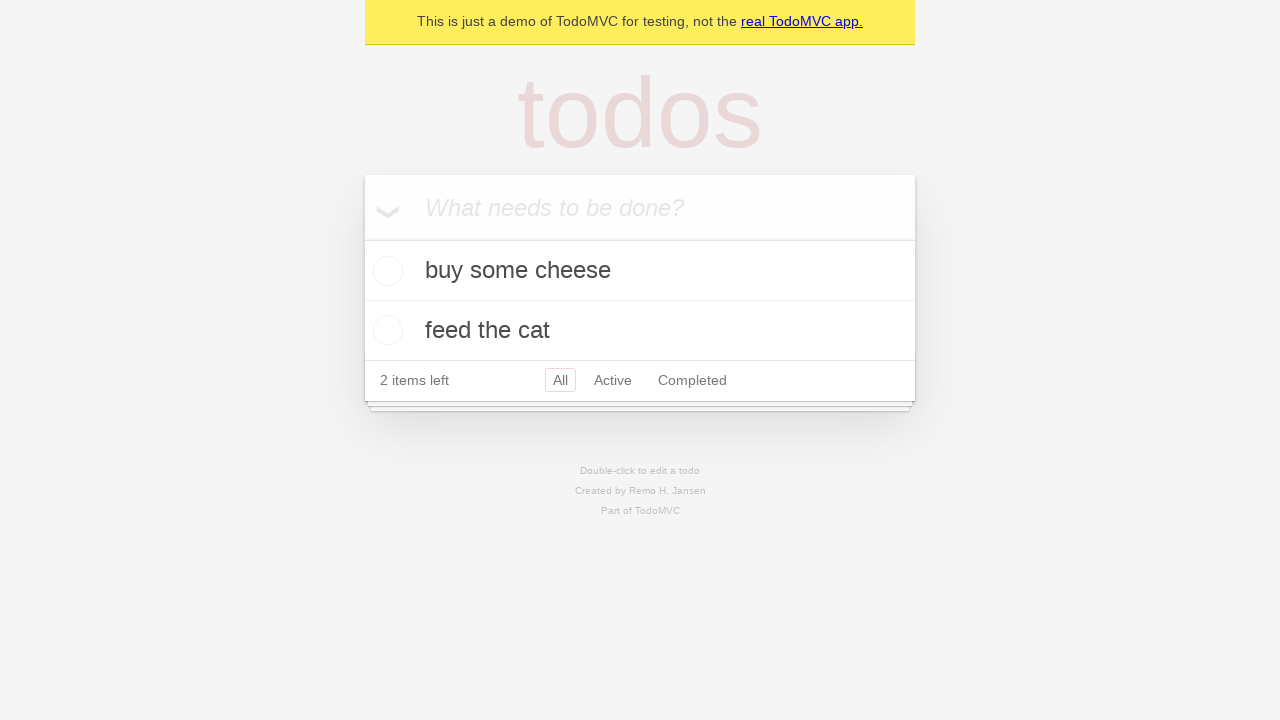

Checked the first todo item checkbox at (385, 271) on internal:testid=[data-testid="todo-item"s] >> nth=0 >> internal:role=checkbox
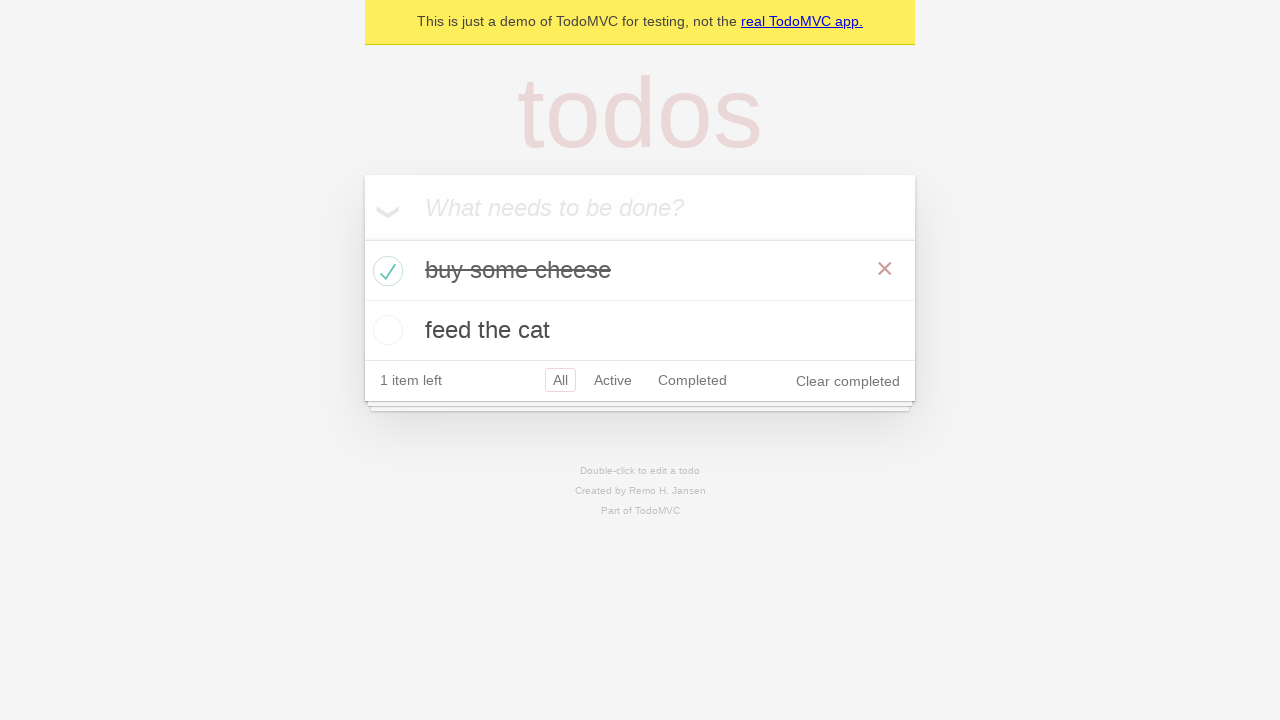

Located the second todo item
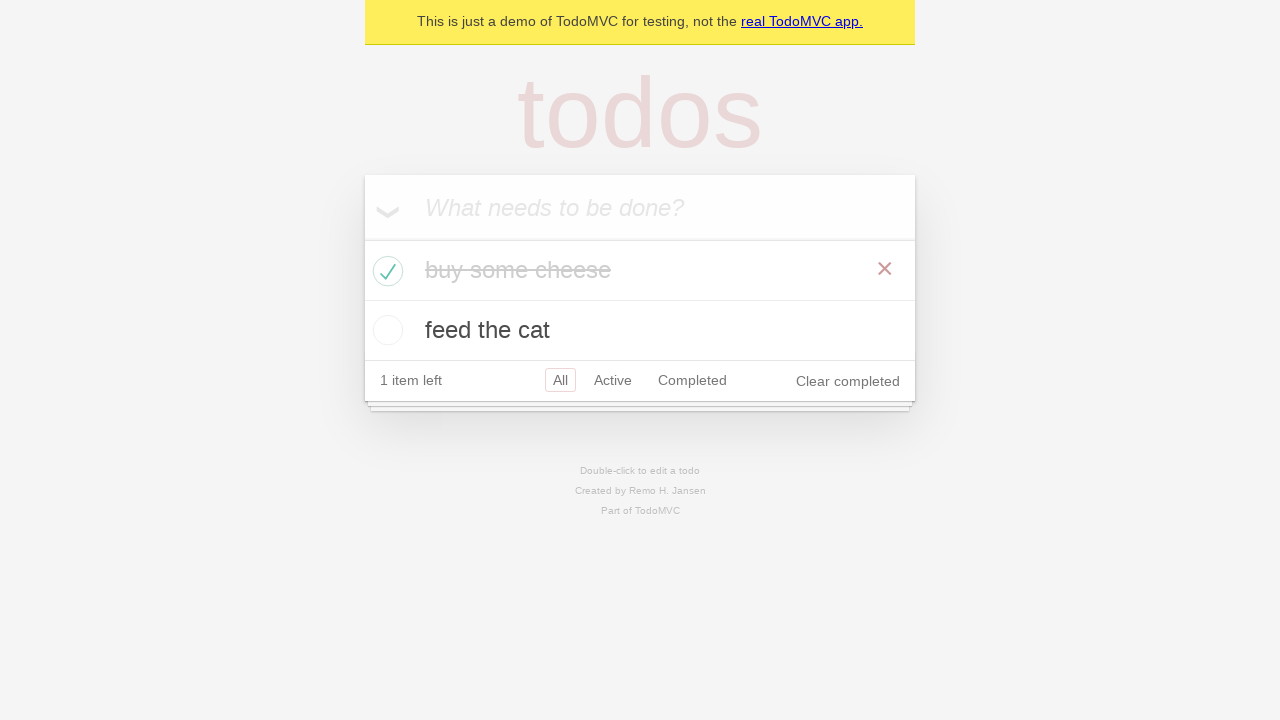

Checked the second todo item checkbox at (385, 330) on internal:testid=[data-testid="todo-item"s] >> nth=1 >> internal:role=checkbox
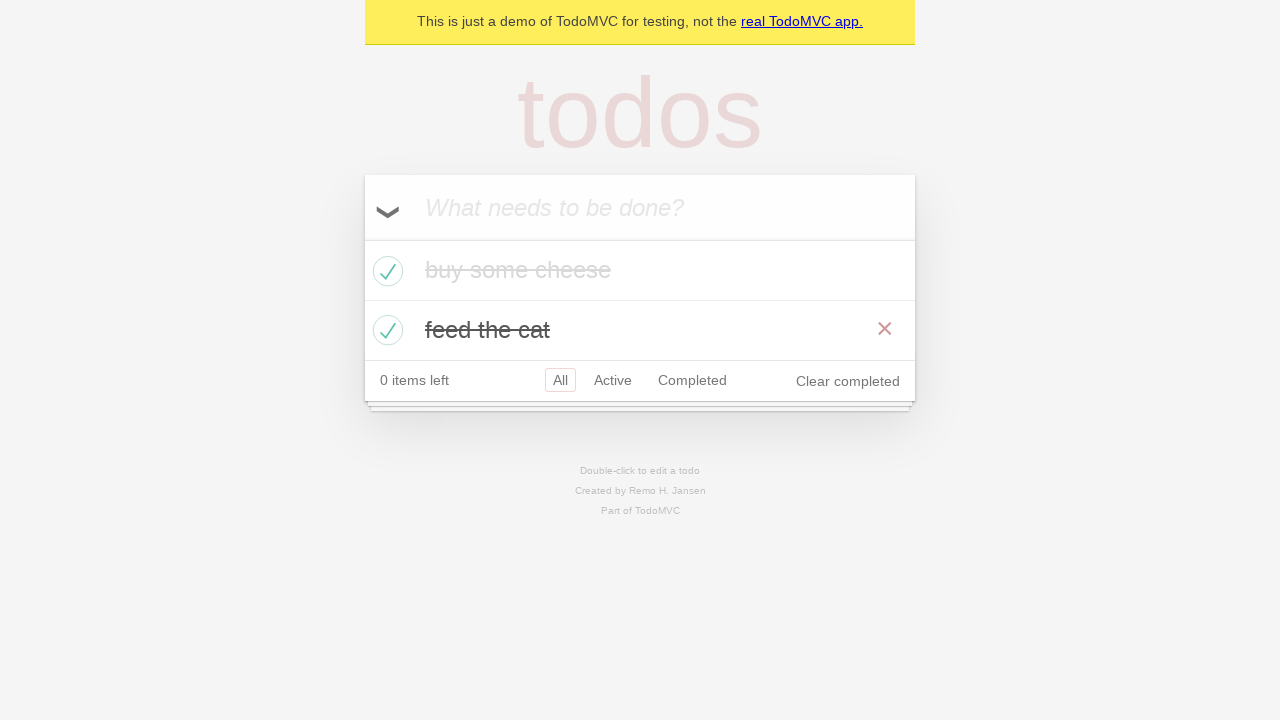

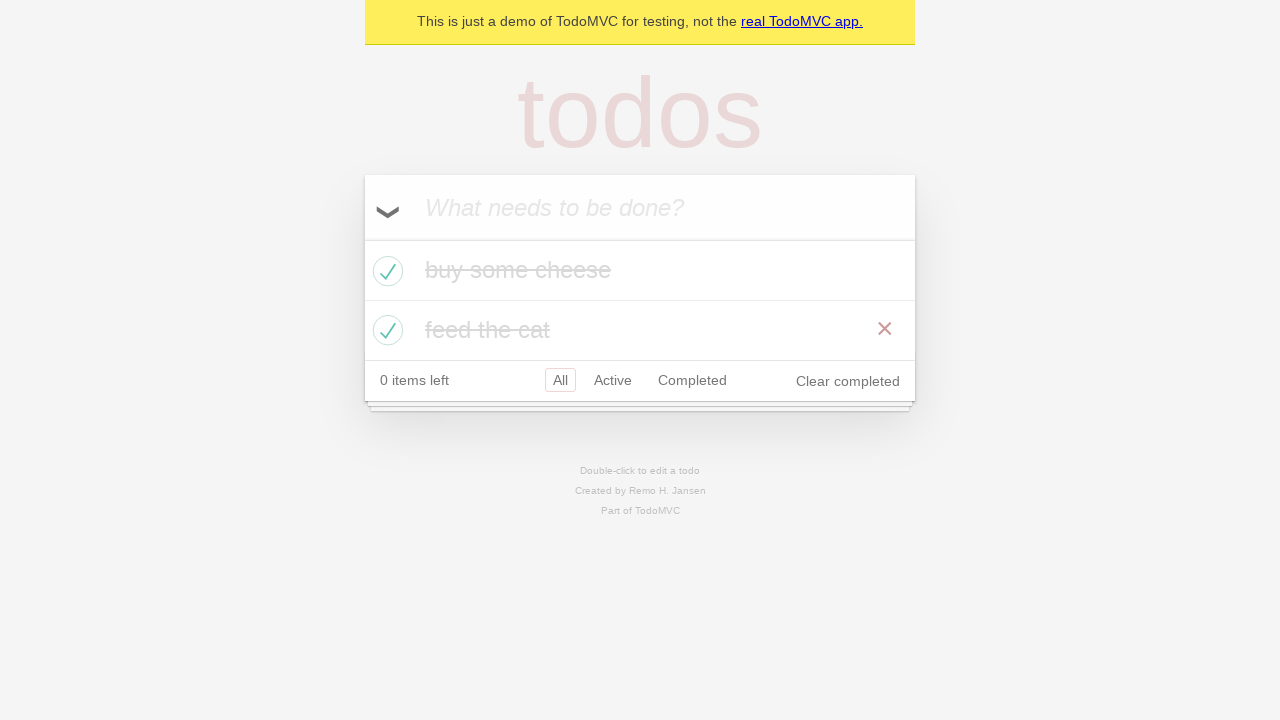